Navigates to Shanghai Ranking's Chinese university rankings page and clicks through pagination to browse multiple pages of results.

Starting URL: https://www.shanghairanking.cn/rankings/bcur/2024

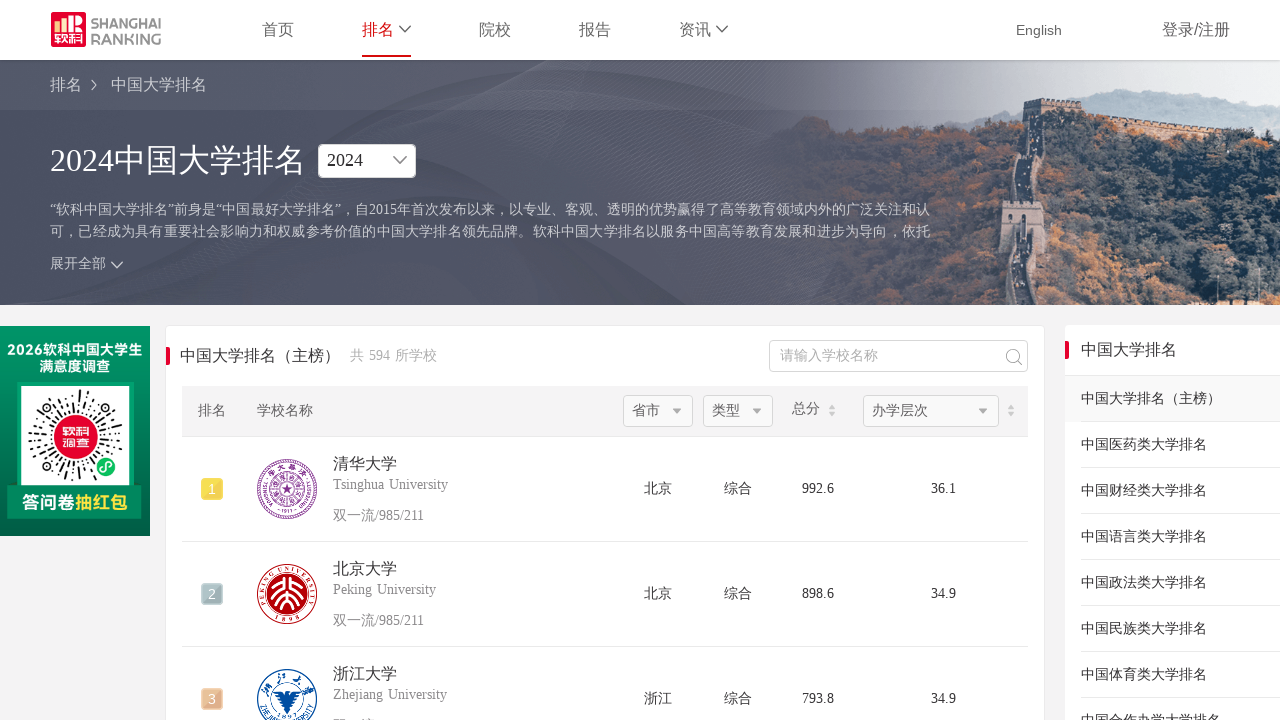

Ranking table loaded on Shanghai Ranking Chinese university rankings page
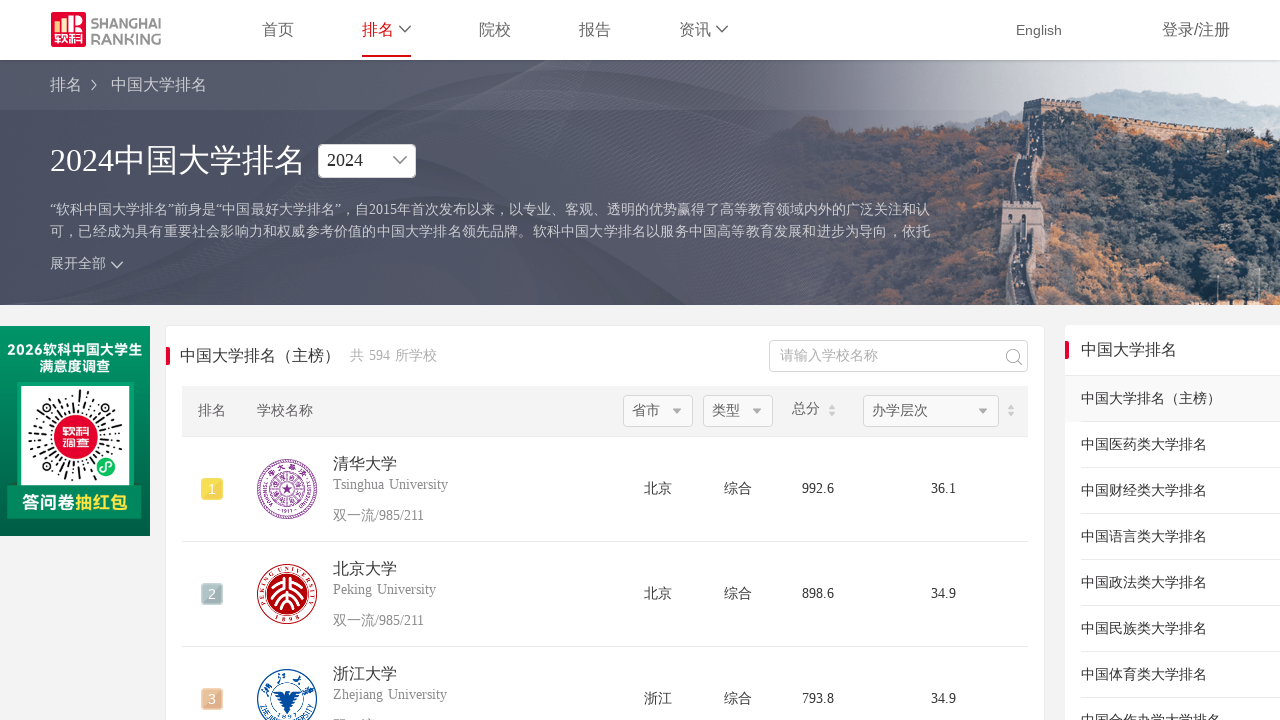

Table content is visible
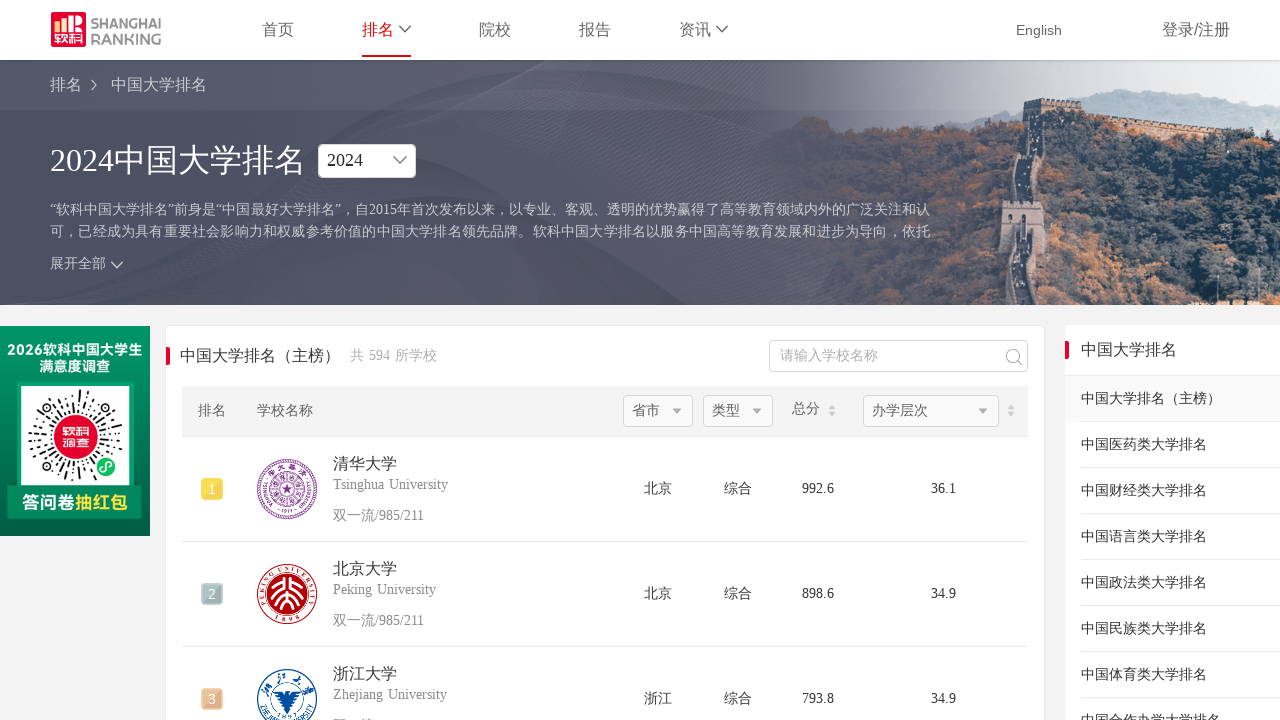

Clicked next page button in pagination at (704, 360) on xpath=//*[@id="content-box"]/ul/li[9]/a
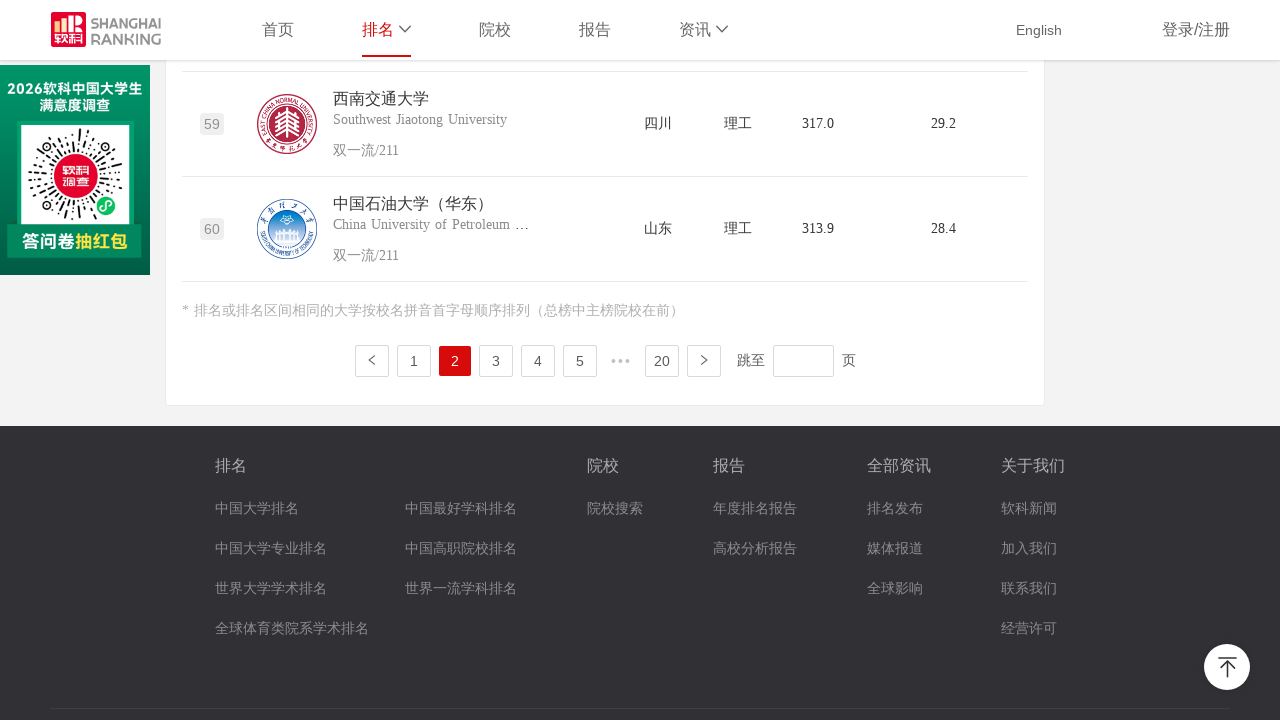

Waited for page transition to complete
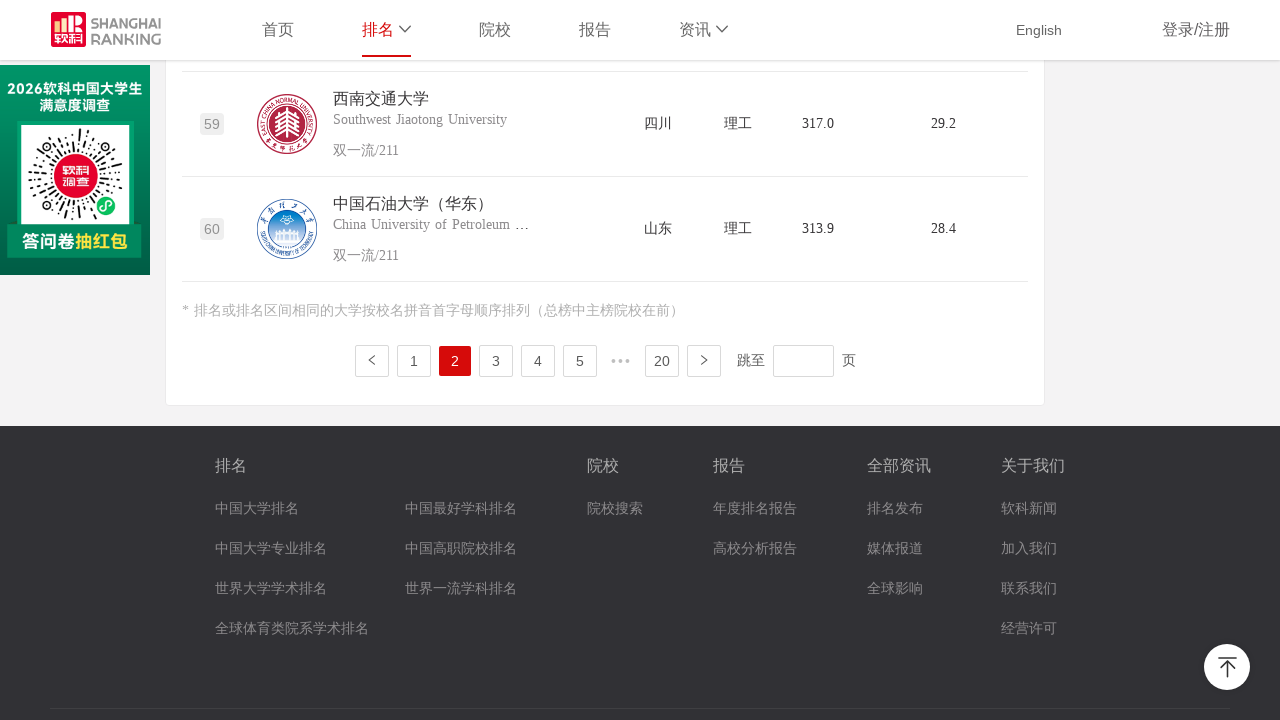

Table content is visible
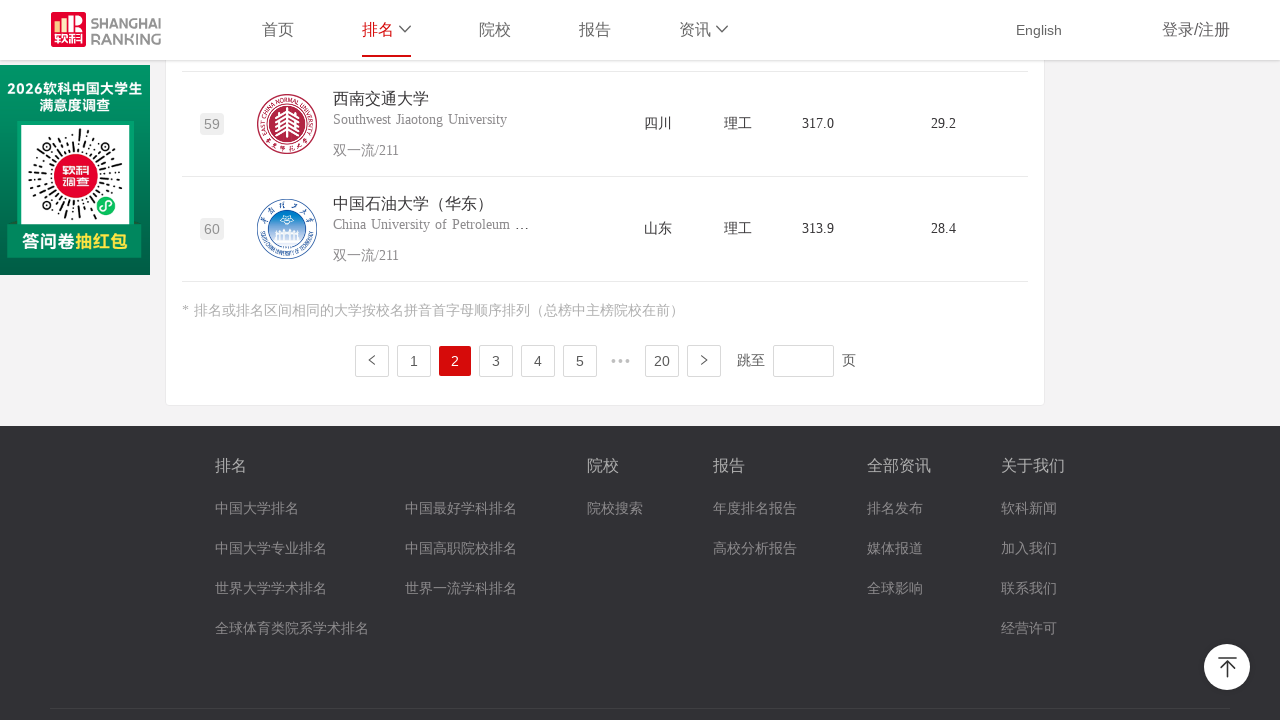

Clicked next page button in pagination at (704, 360) on xpath=//*[@id="content-box"]/ul/li[9]/a
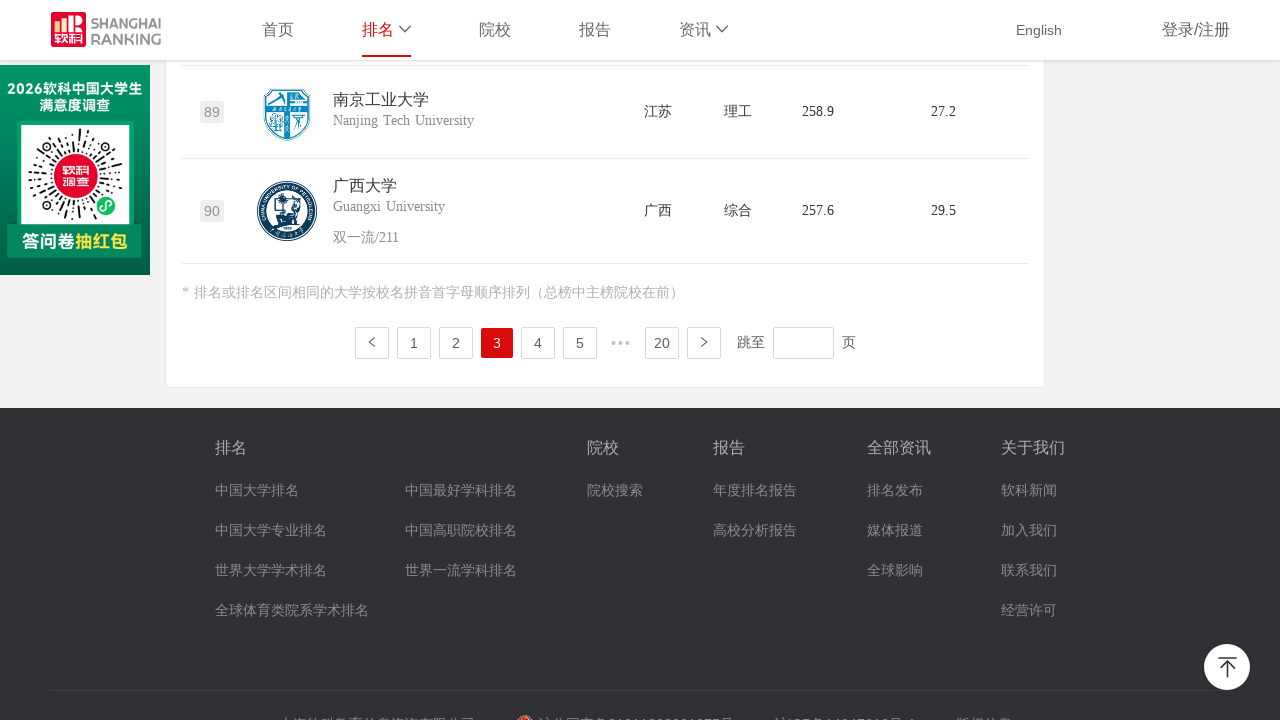

Waited for page transition to complete
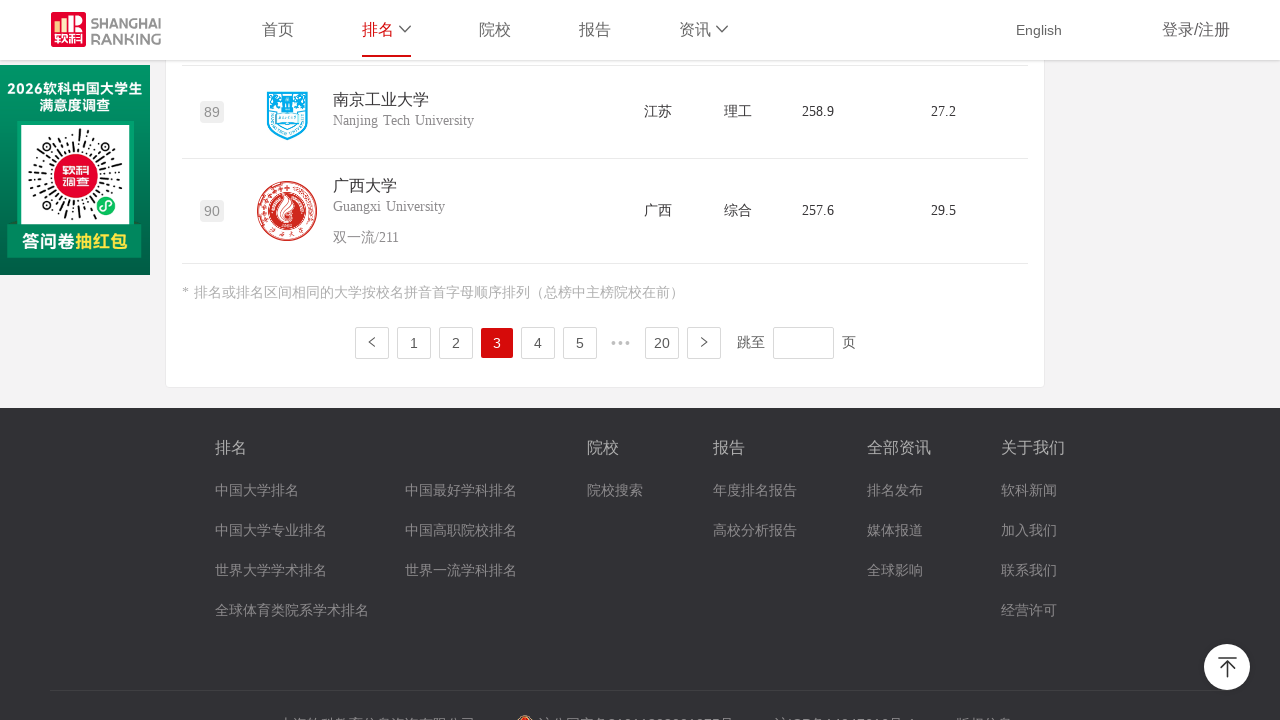

Table content is visible
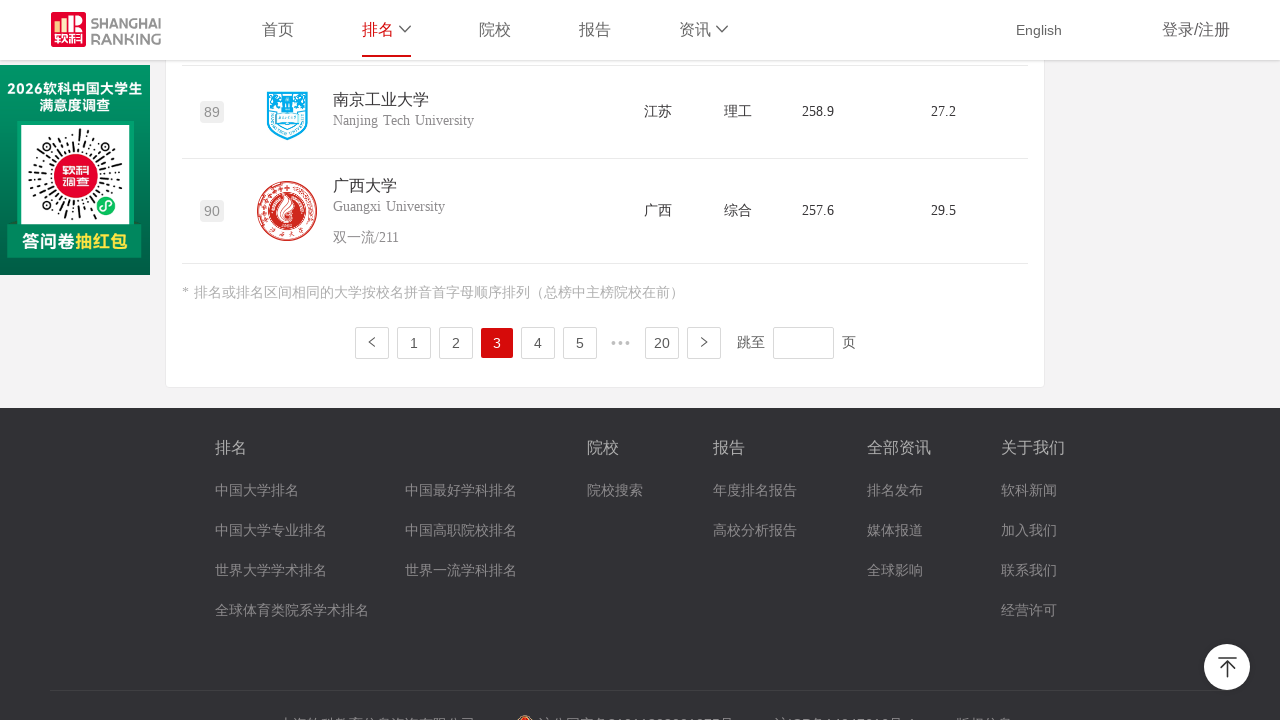

Clicked next page button in pagination at (704, 342) on xpath=//*[@id="content-box"]/ul/li[9]/a
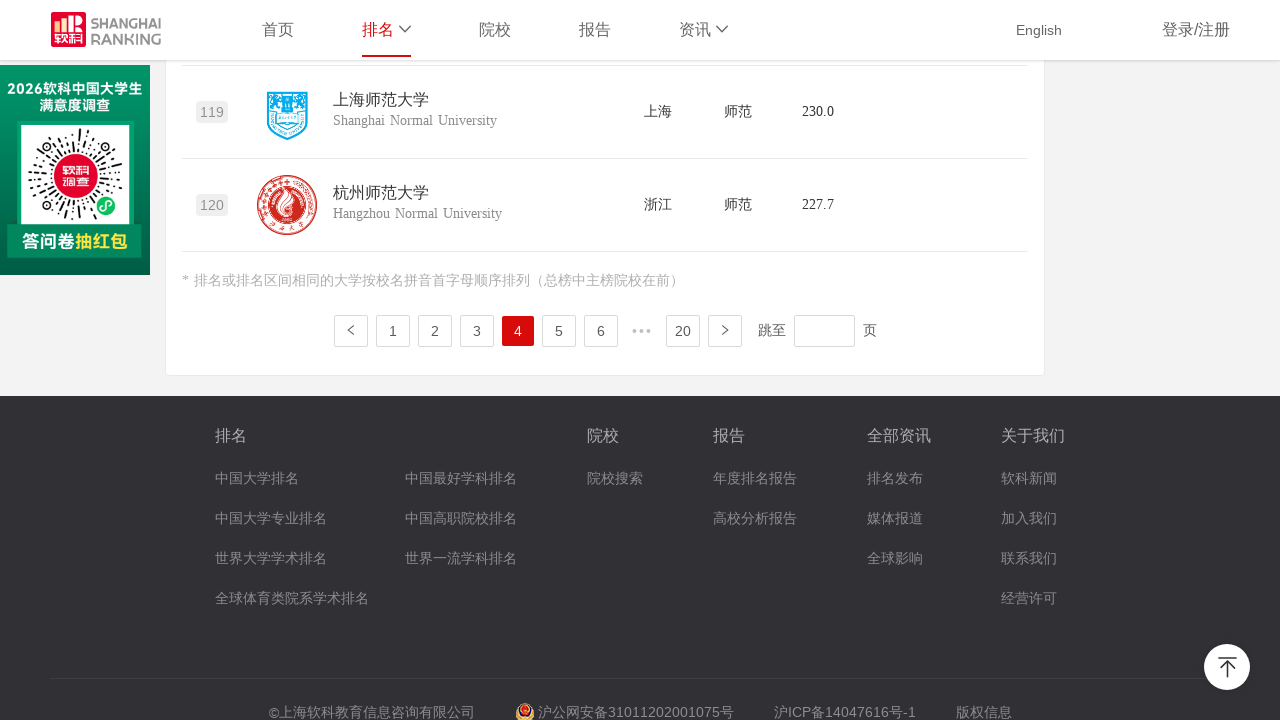

Waited for page transition to complete
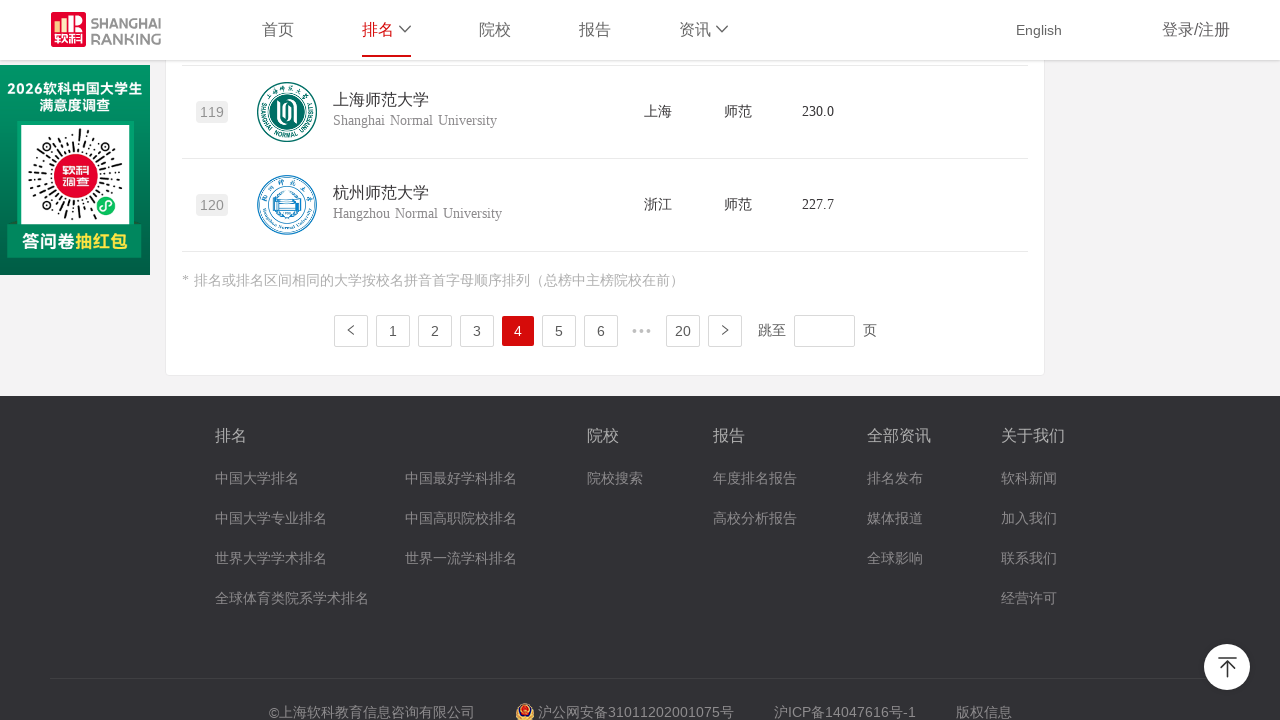

Table content is visible
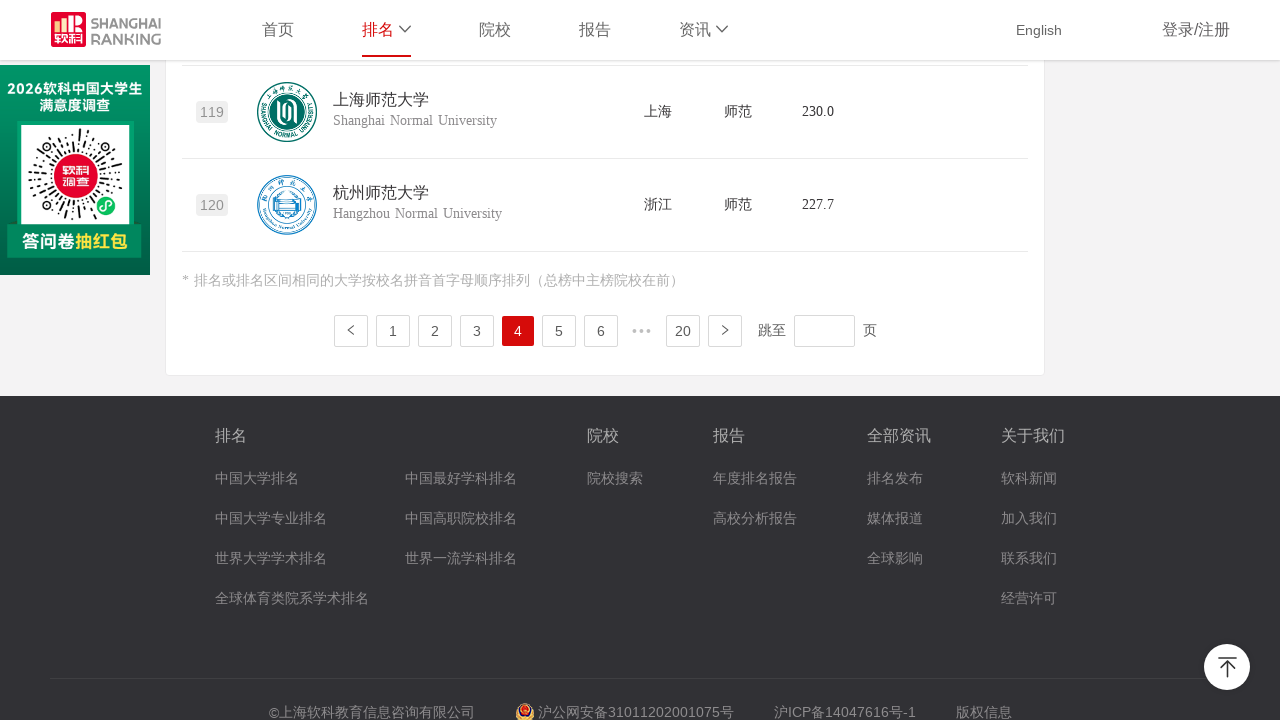

Clicked next page button in pagination at (682, 330) on xpath=//*[@id="content-box"]/ul/li[9]/a
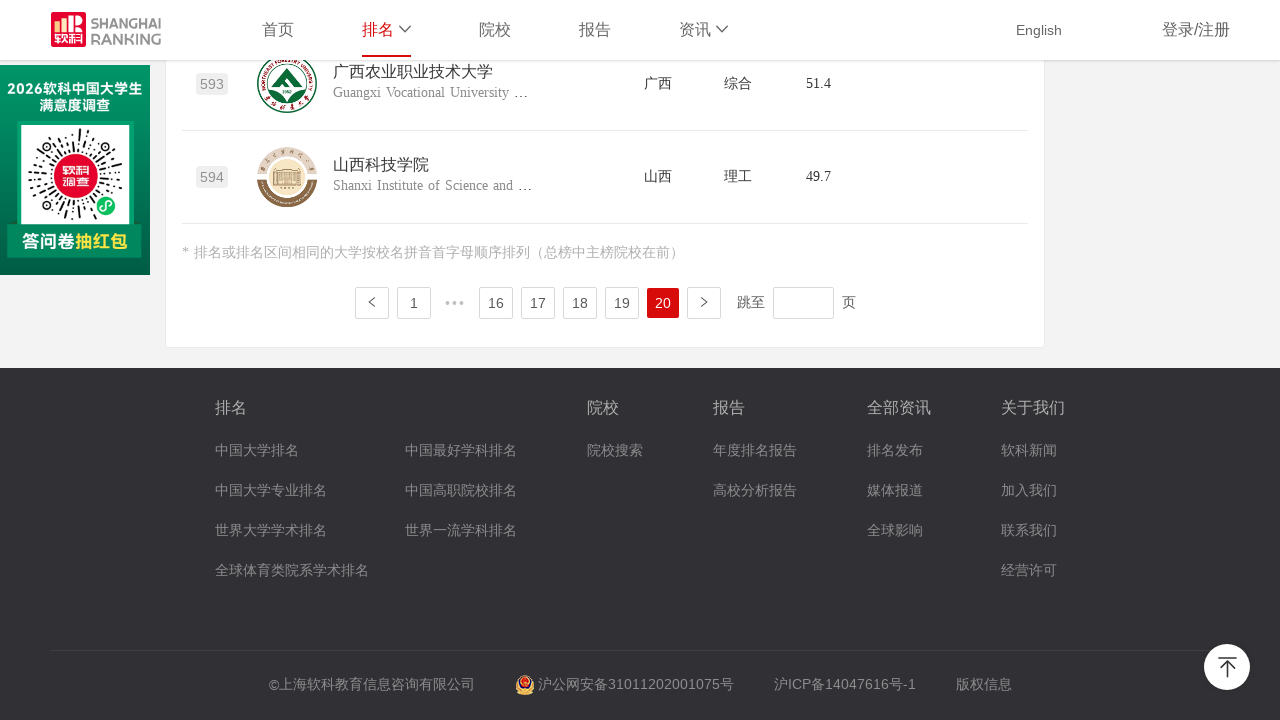

Waited for page transition to complete
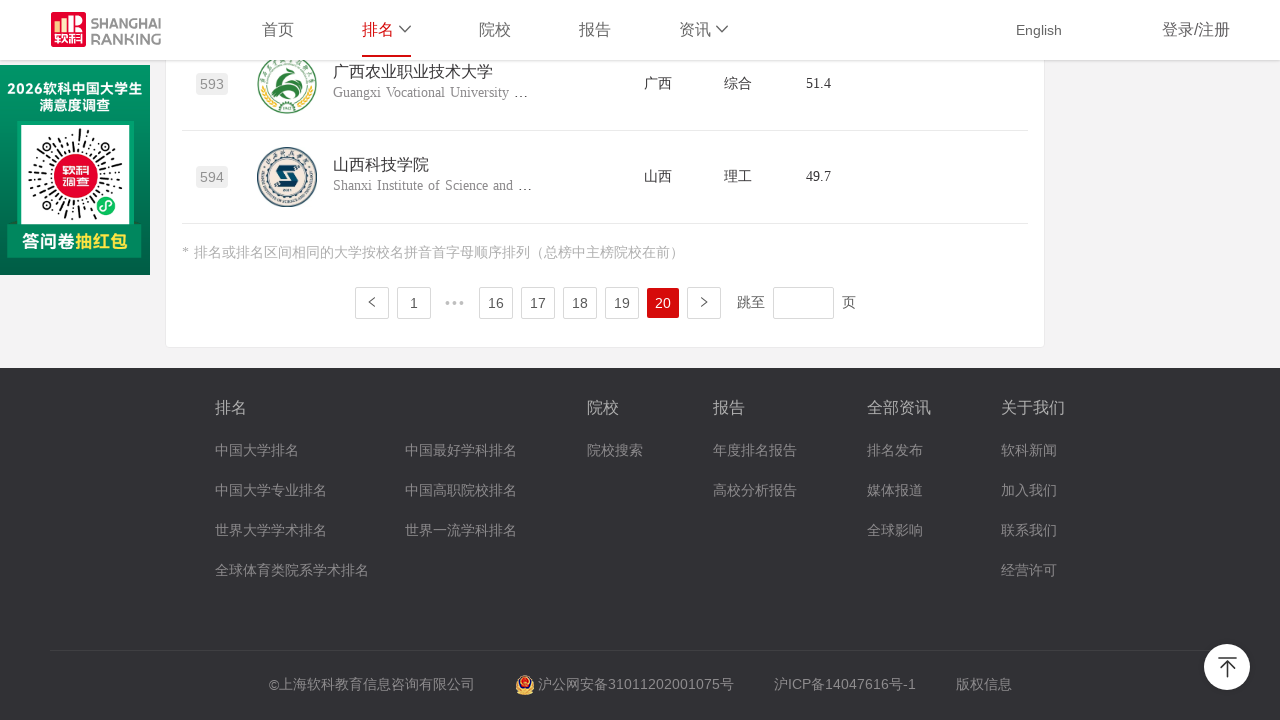

Table content is visible
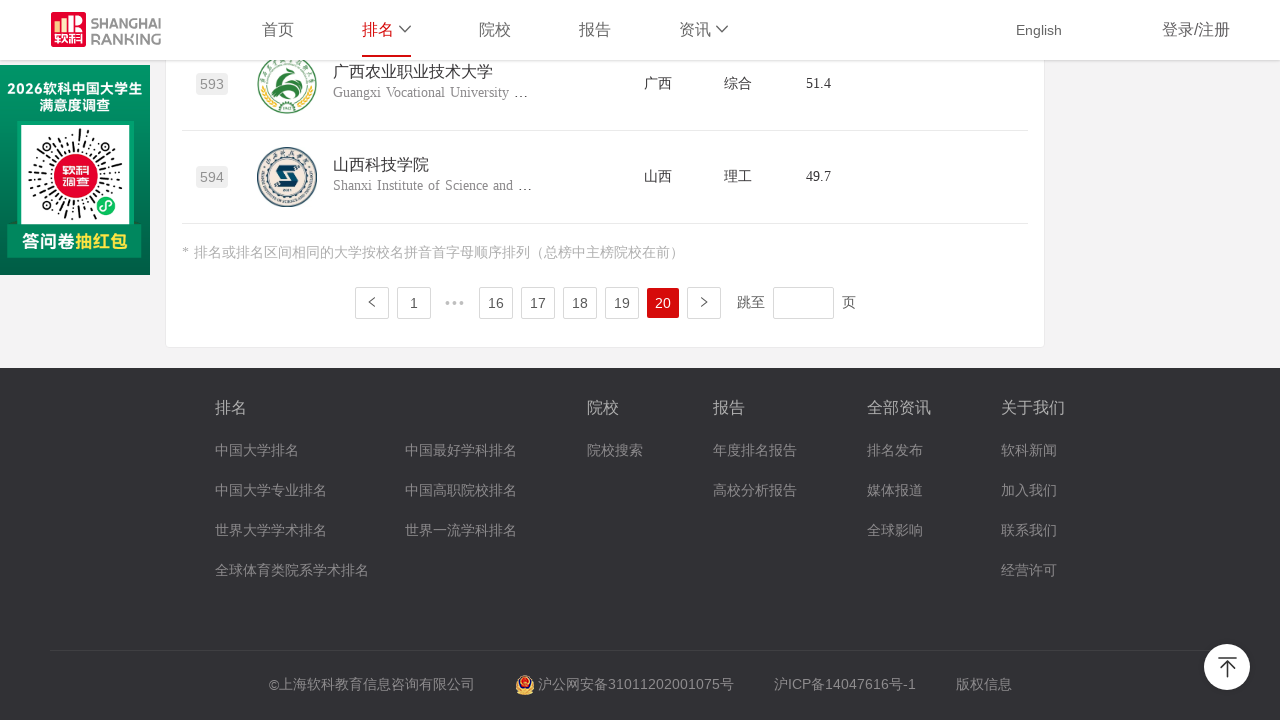

Clicked next page button in pagination at (704, 302) on xpath=//*[@id="content-box"]/ul/li[9]/a
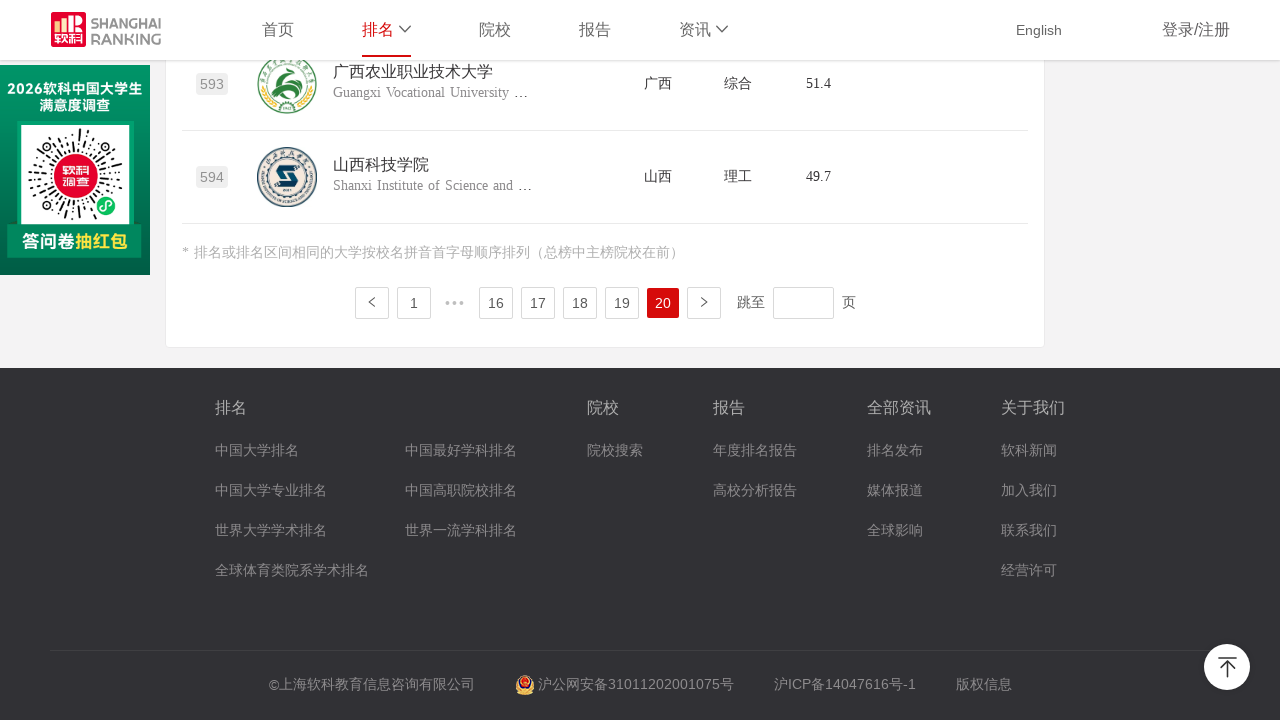

Waited for page transition to complete
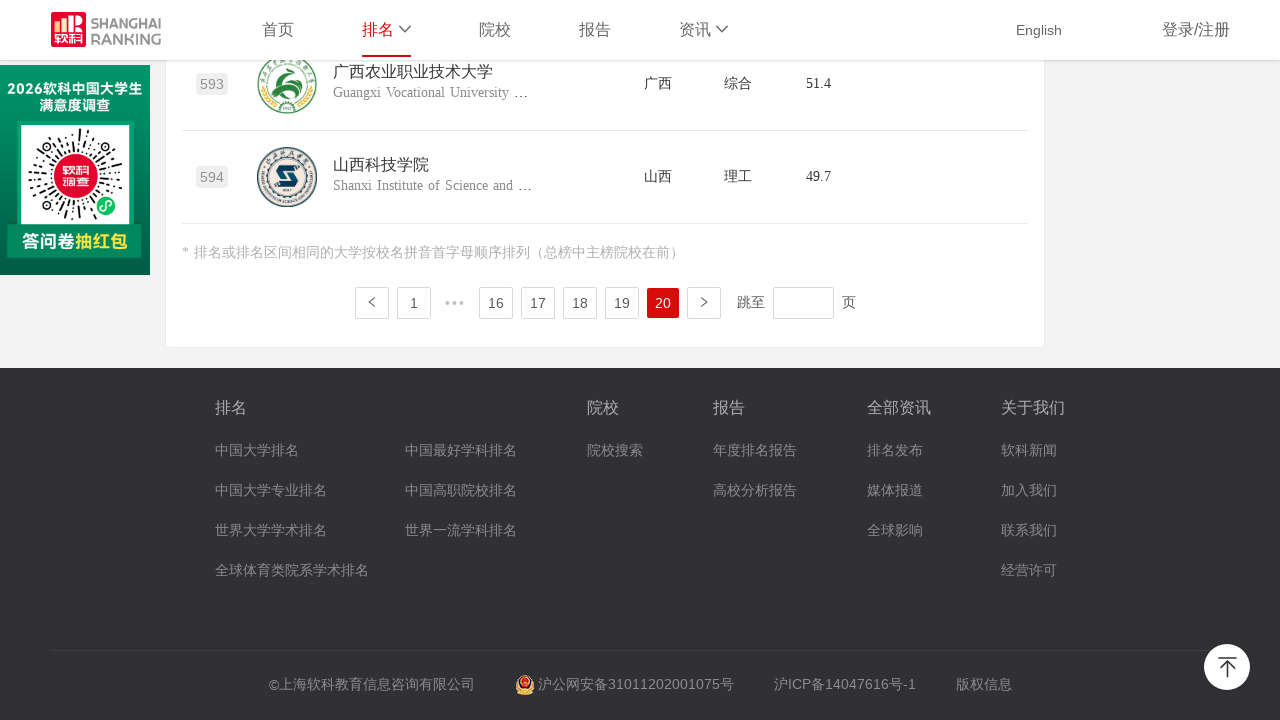

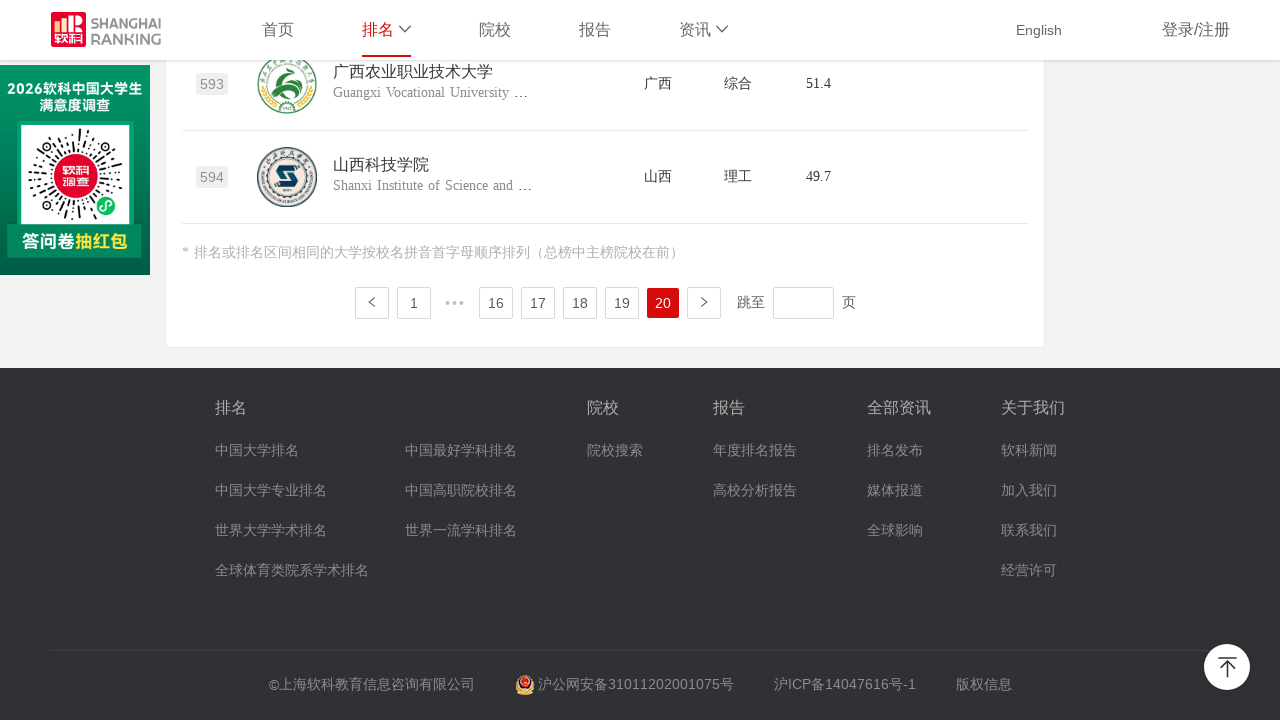